Tests XPath sibling and parent traversal by locating buttons using following-sibling and parent axis selectors on an automation practice page

Starting URL: https://rahulshettyacademy.com/AutomationPractice/

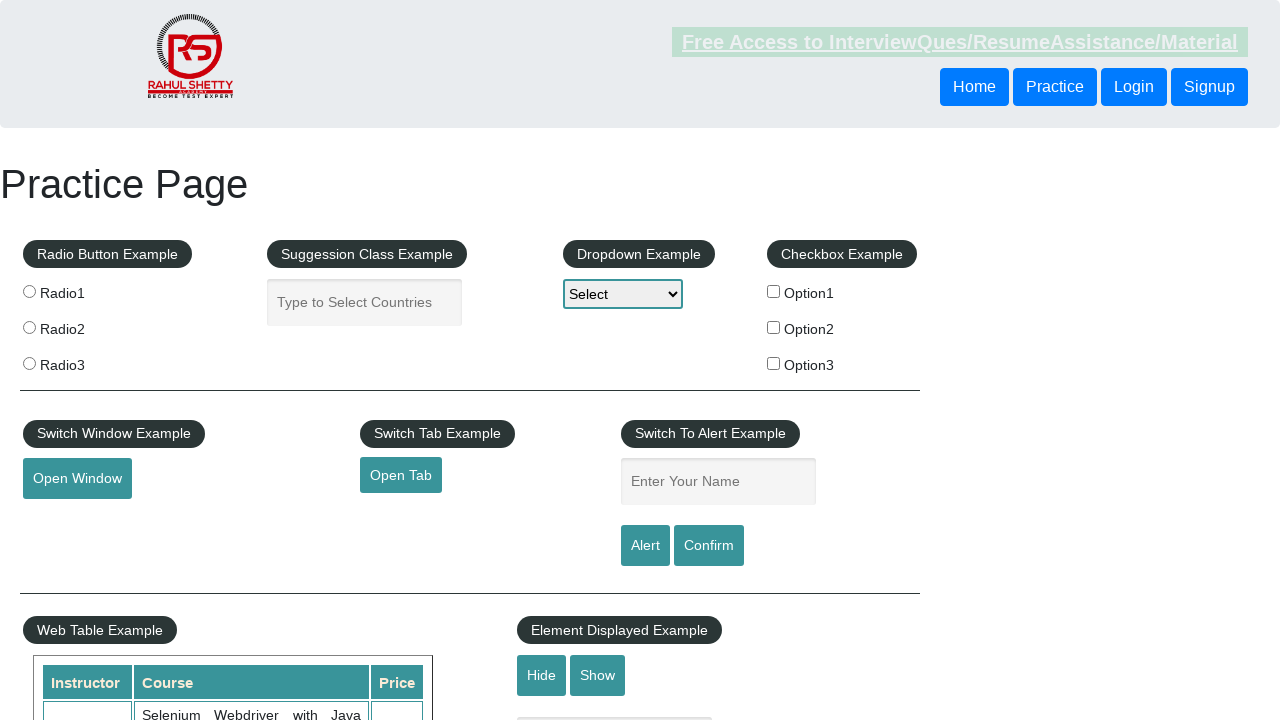

Navigated to automation practice page
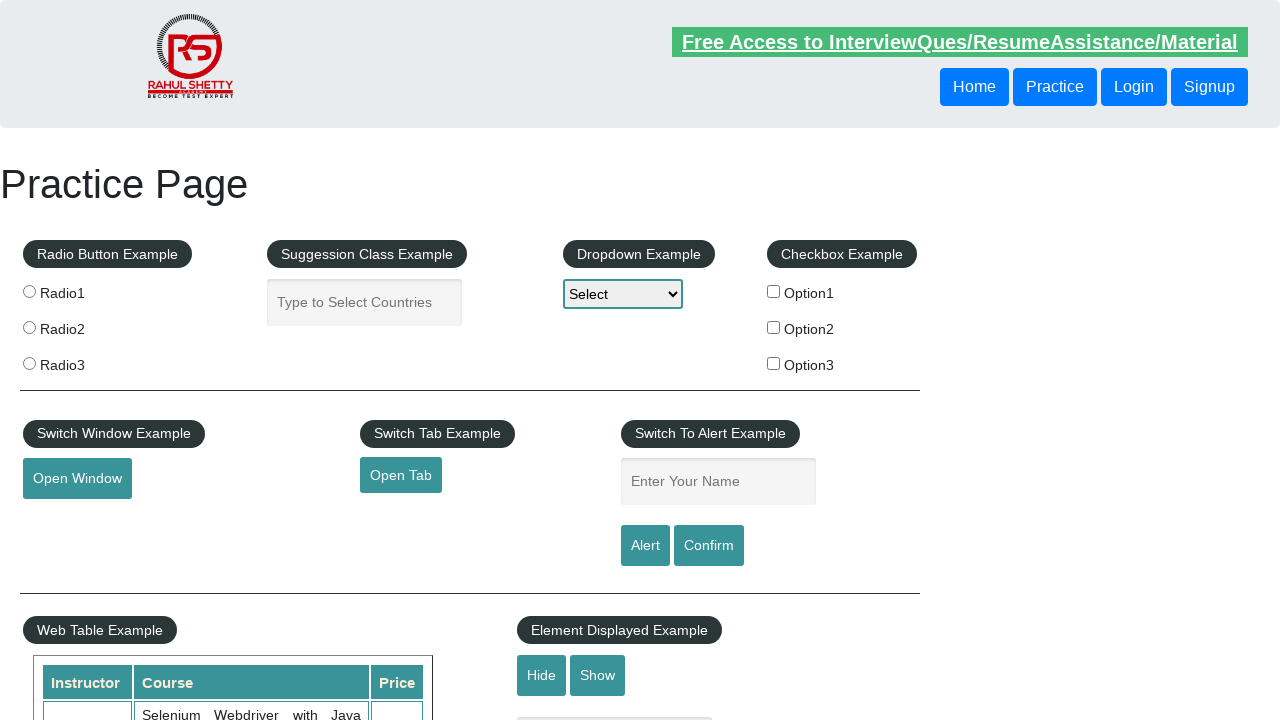

Located button using following-sibling XPath selector
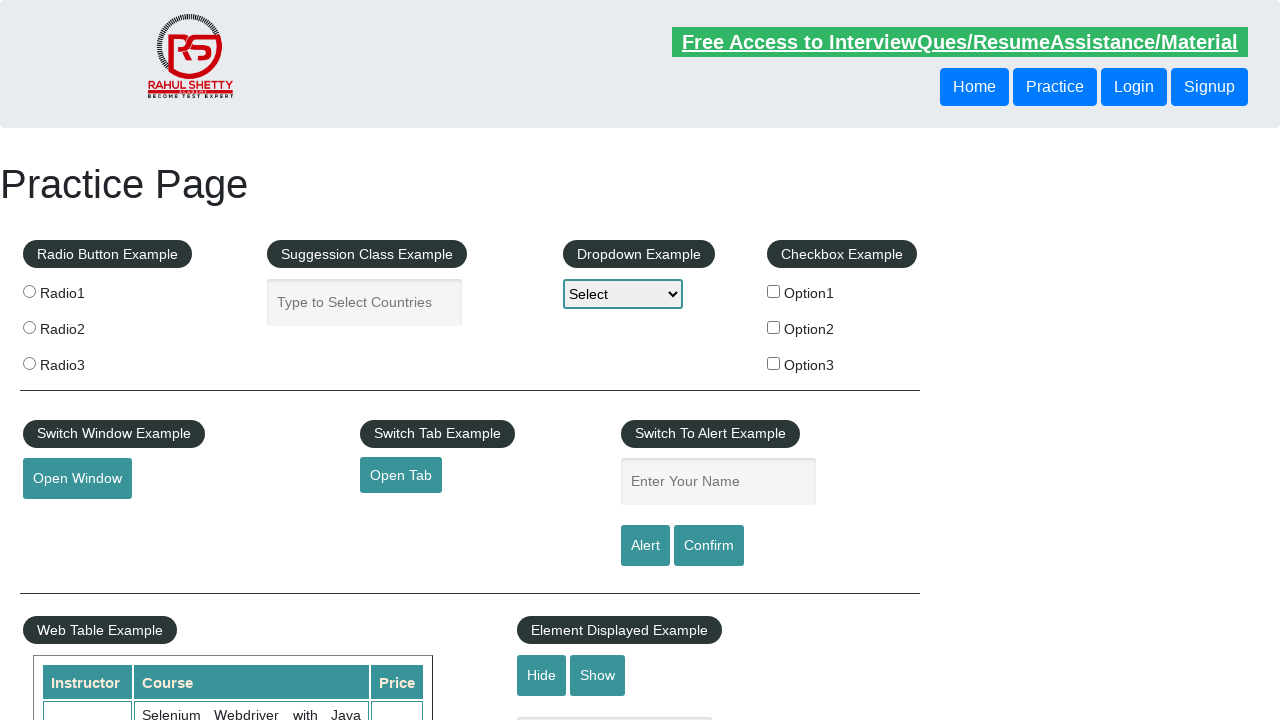

Waited for sibling button to become visible
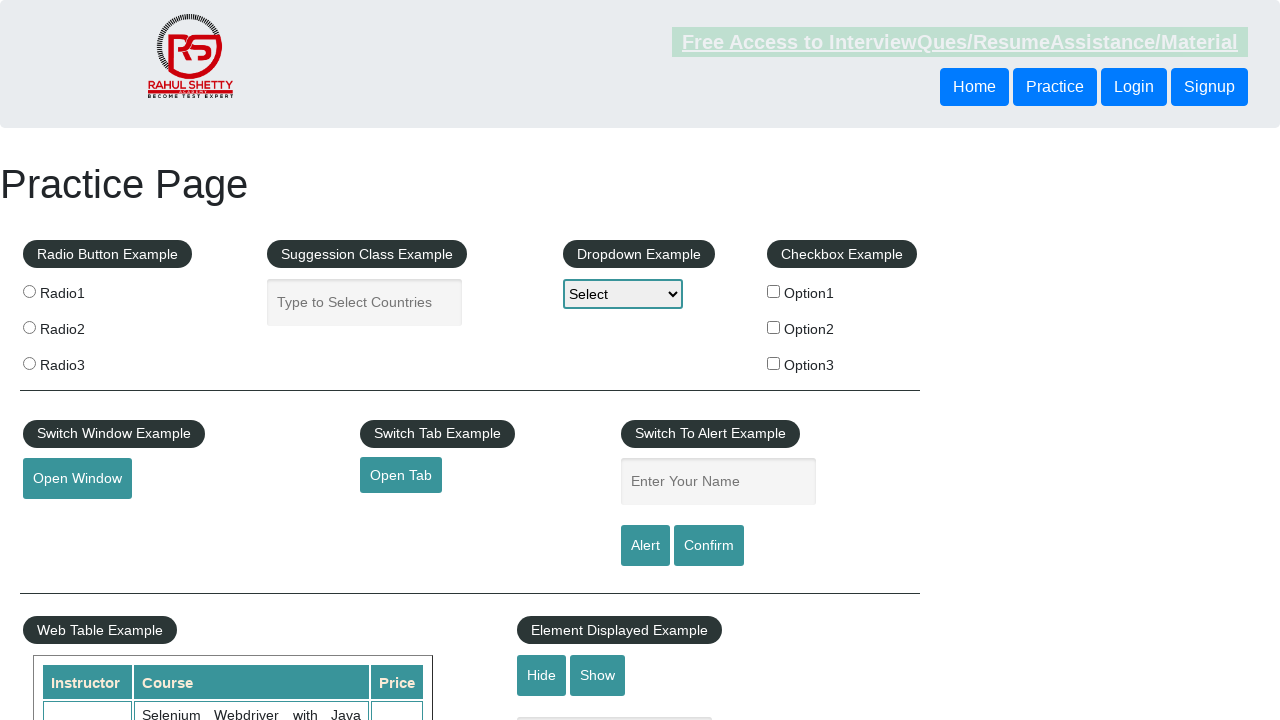

Retrieved text content from sibling button
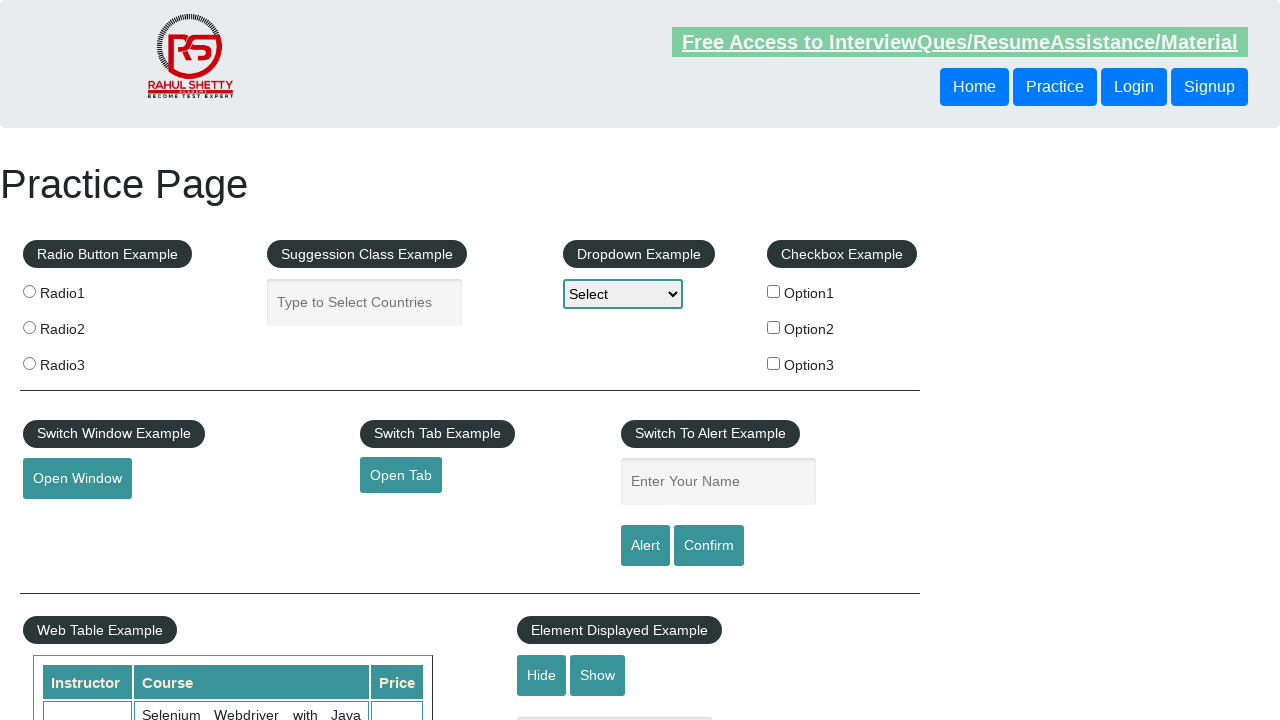

Located button using parent traversal XPath selector
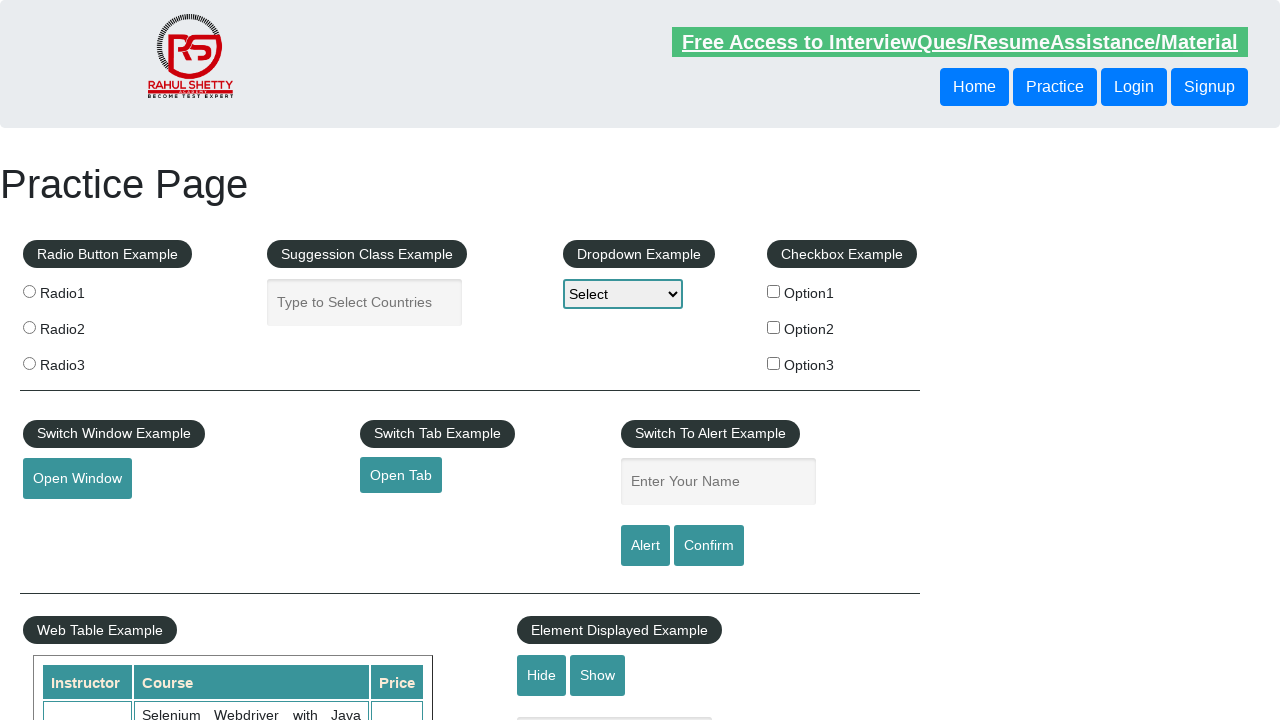

Retrieved text content from parent traversal button
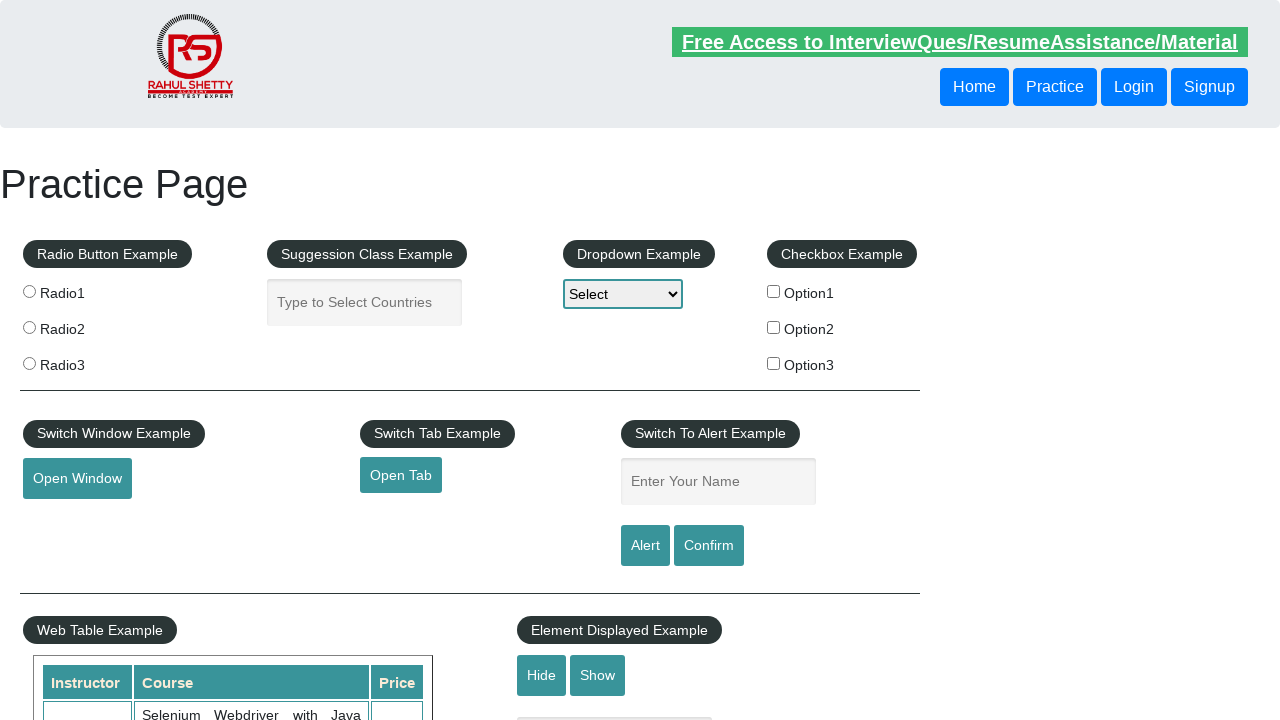

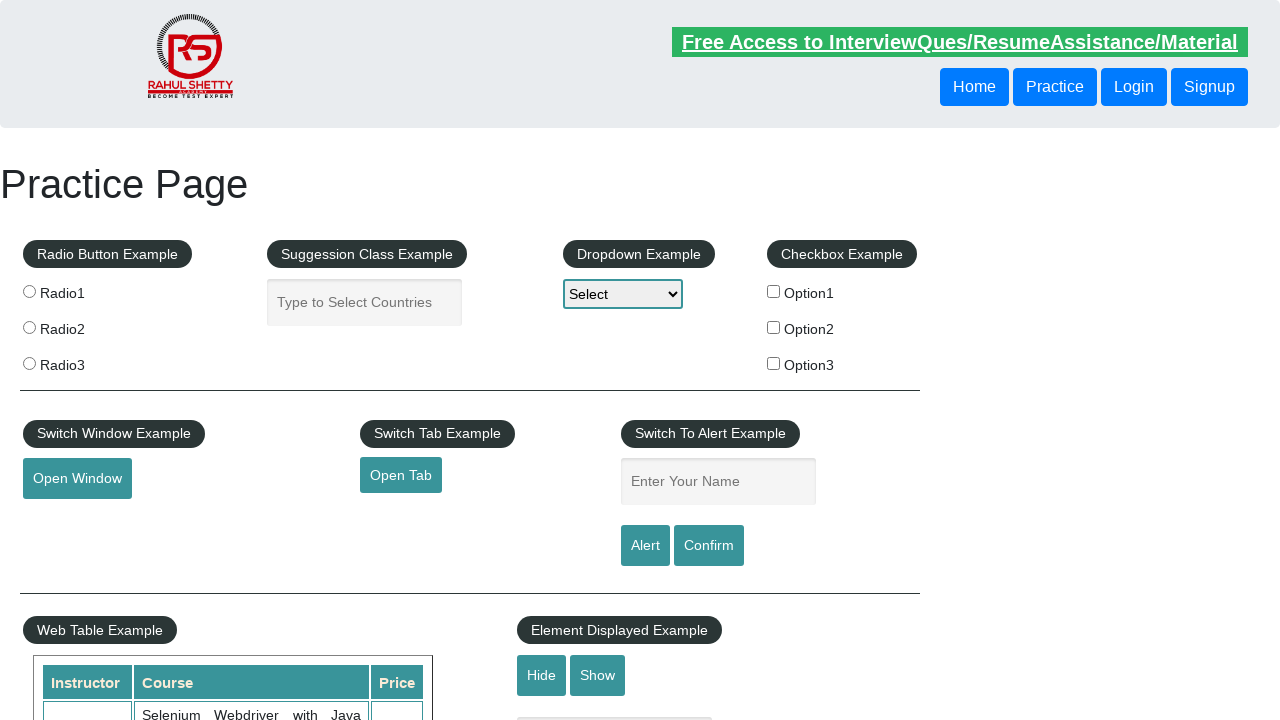